Tests dynamic loading with explicit wait - clicks start button and uses explicit wait for finish element

Starting URL: http://the-internet.herokuapp.com/dynamic_loading/2

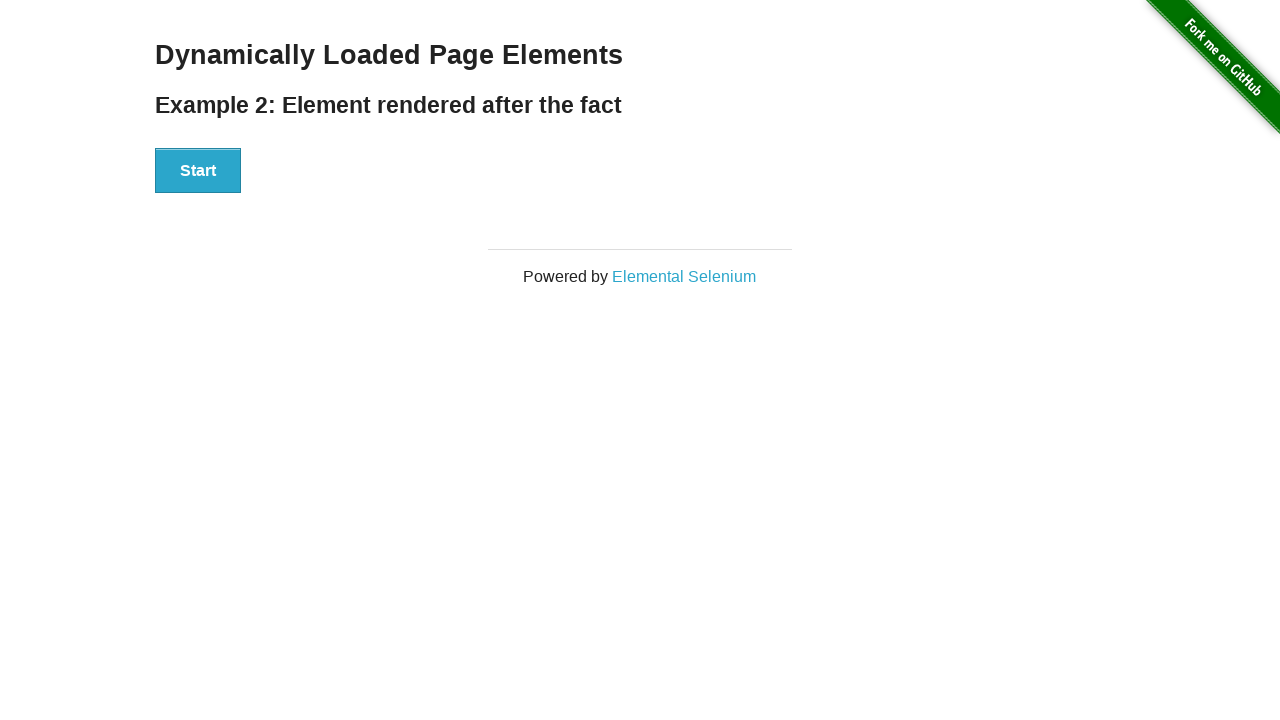

Clicked the start button at (198, 171) on #start button
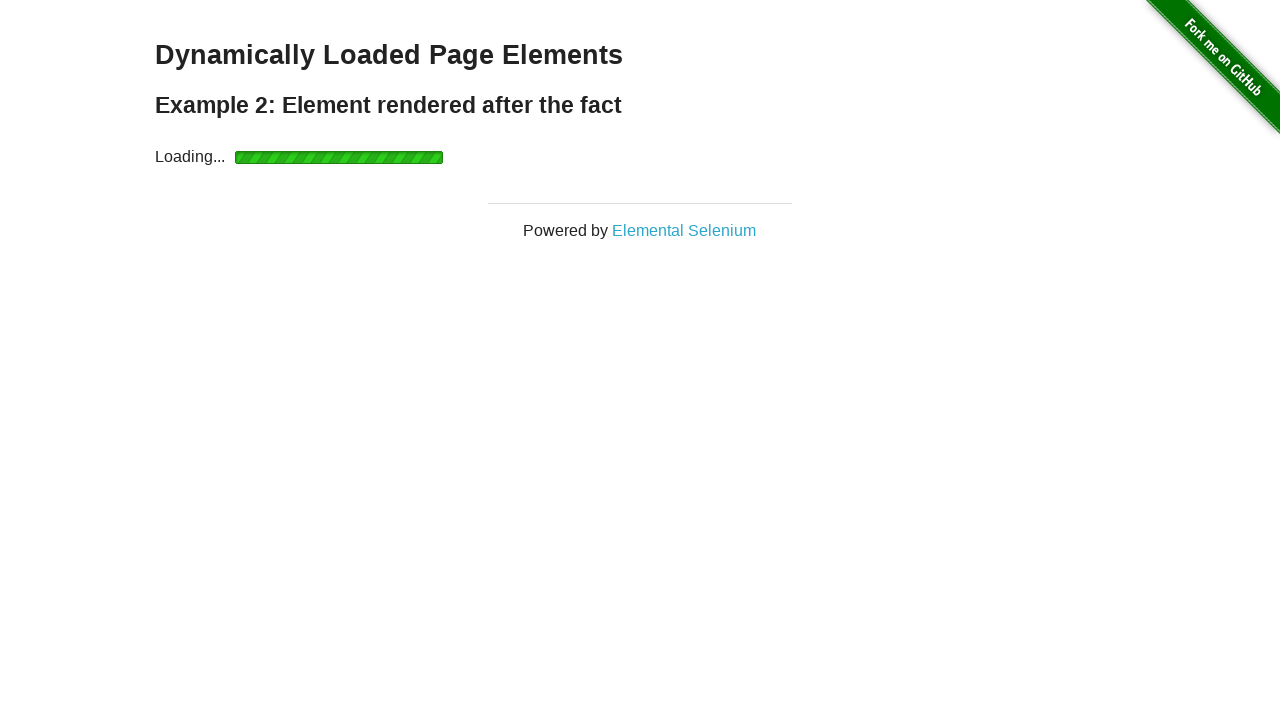

Finish element became visible after explicit wait
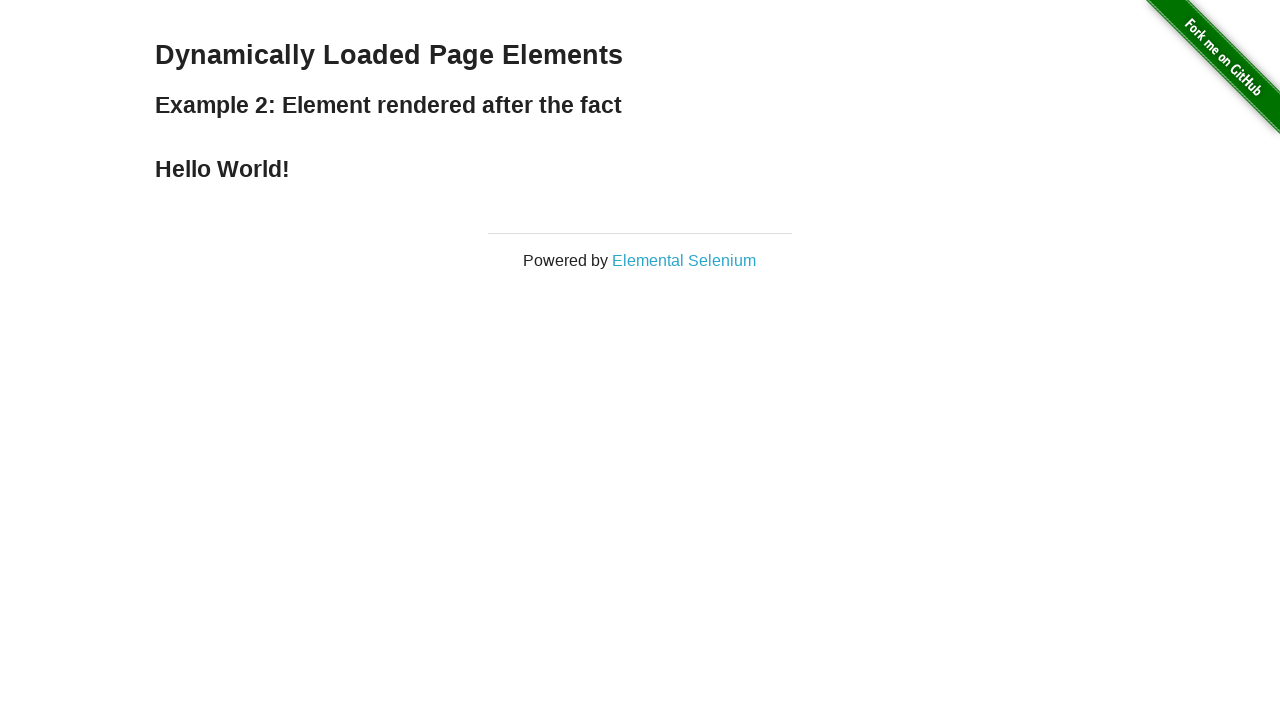

Verified finish element contains 'Hello World!'
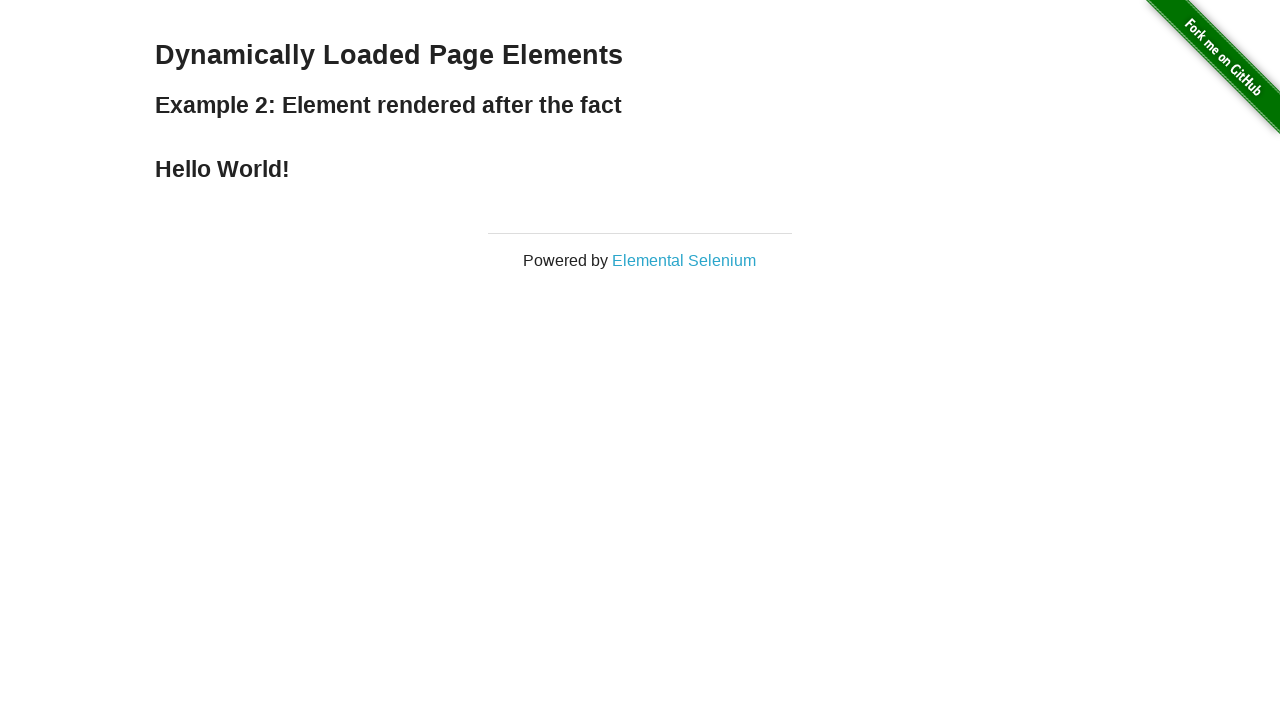

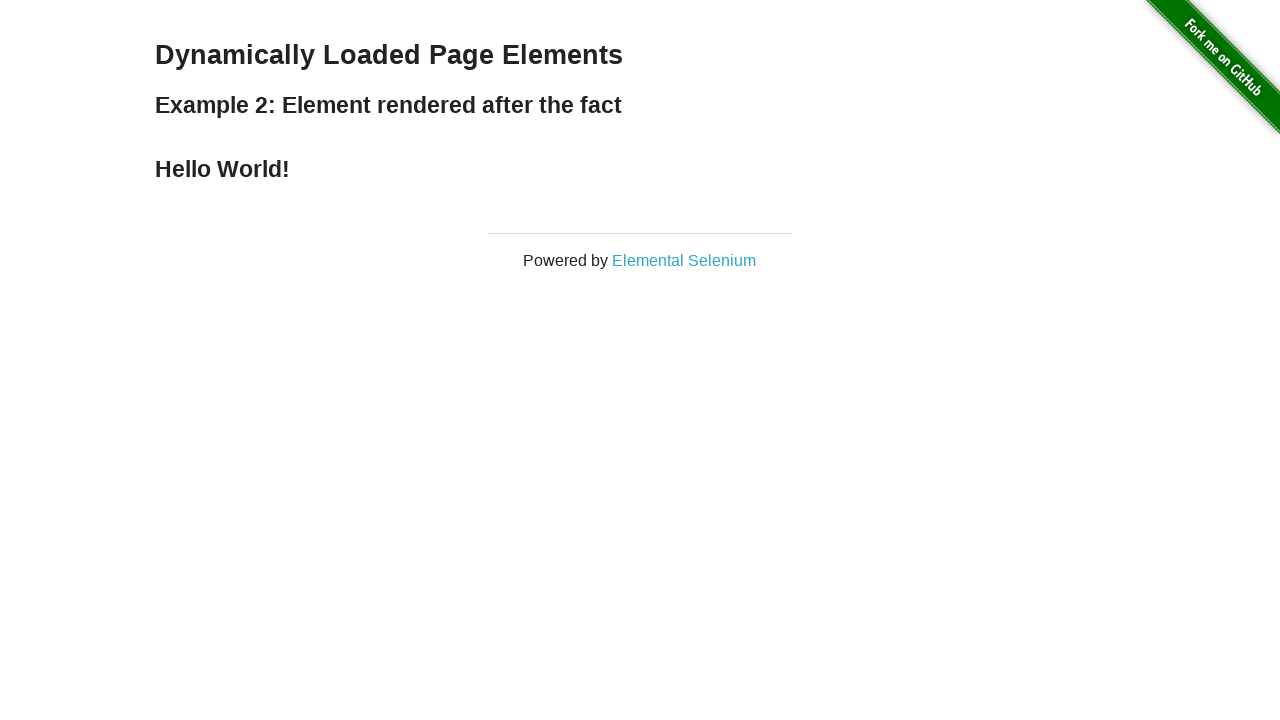